Tests filling a text box on a demo form page by entering a name into the userName field

Starting URL: https://demoqa.com/text-box

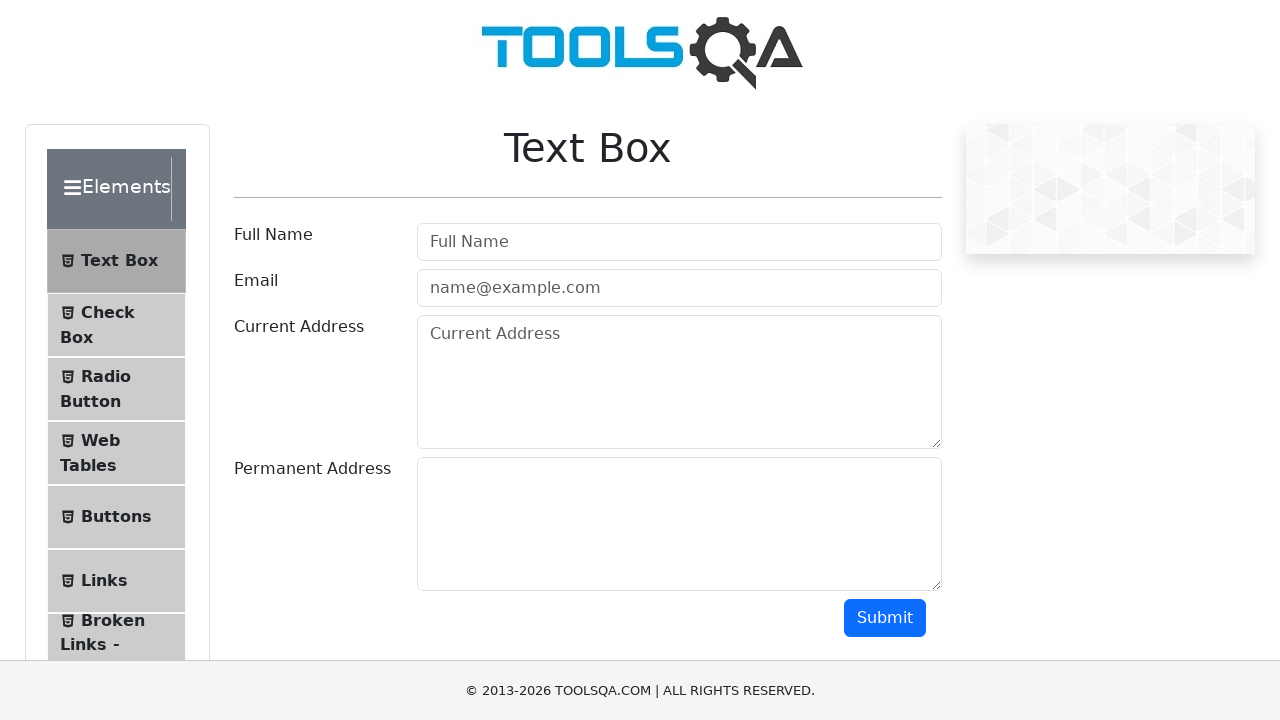

Filled userName field with 'Roma' on #userName
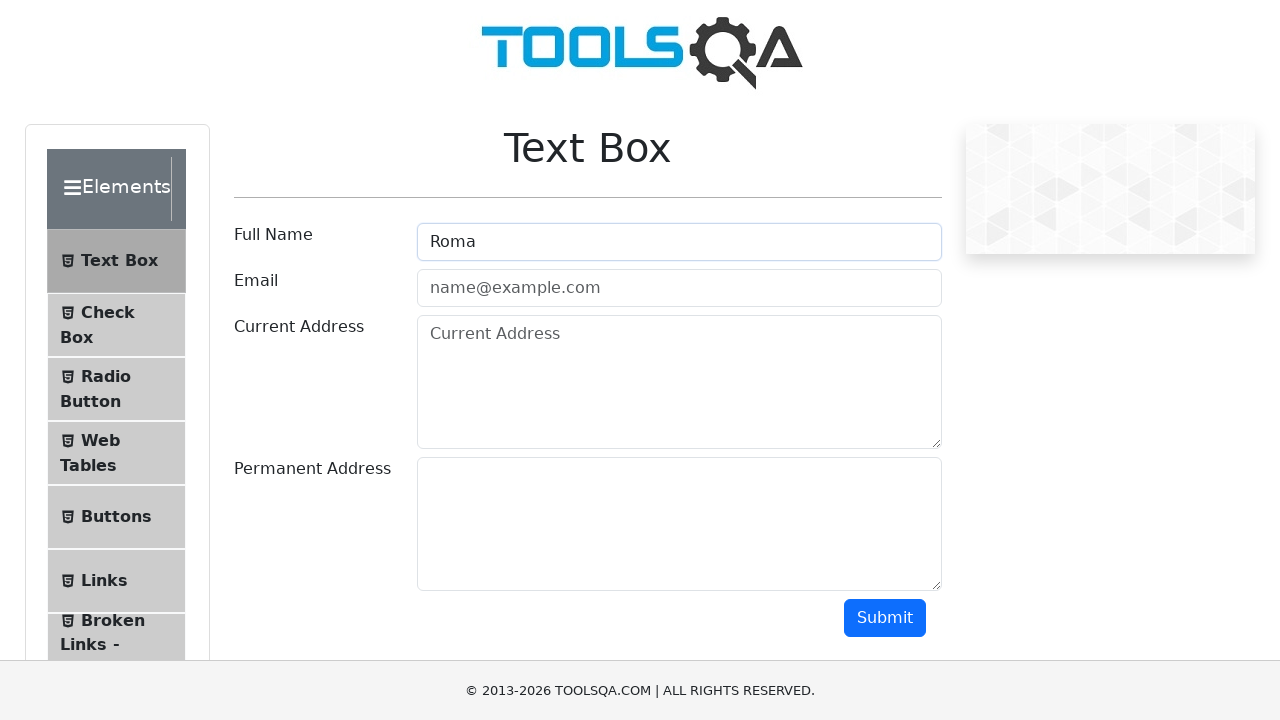

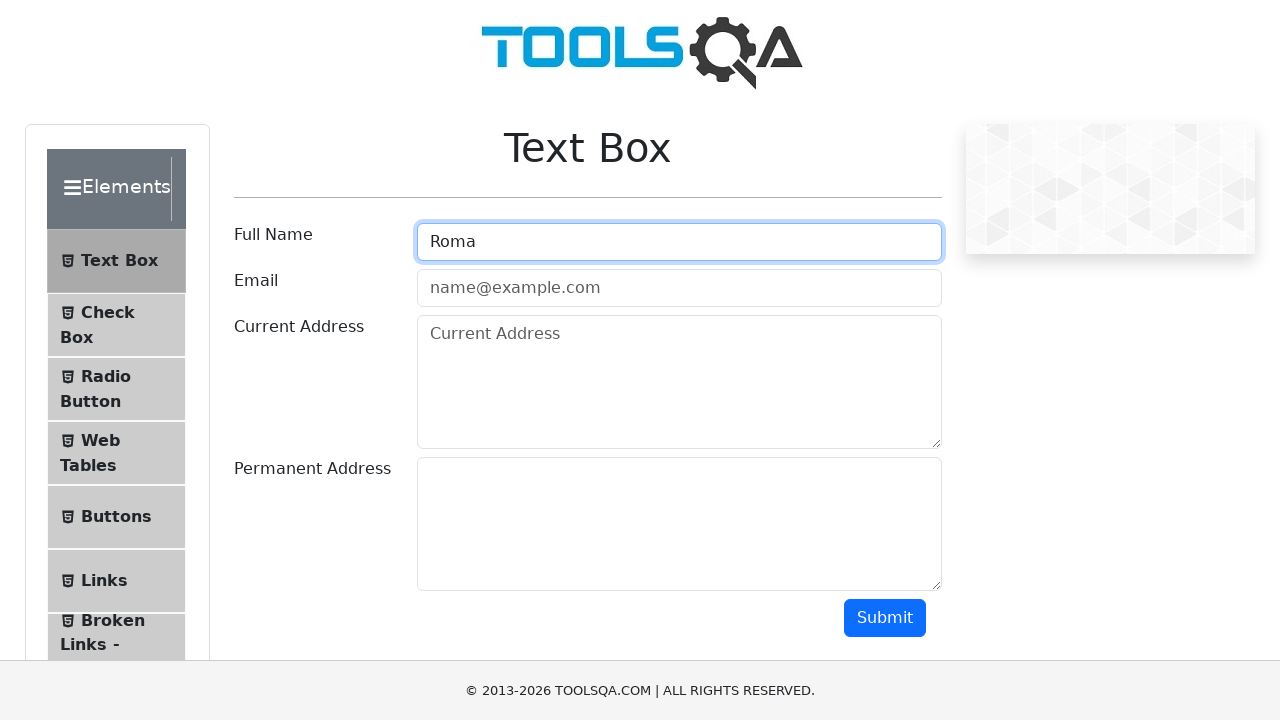